Tests autocomplete dropdown functionality by typing partial text, selecting a country from suggestions, and verifying the selection

Starting URL: https://rahulshettyacademy.com/dropdownsPractise/

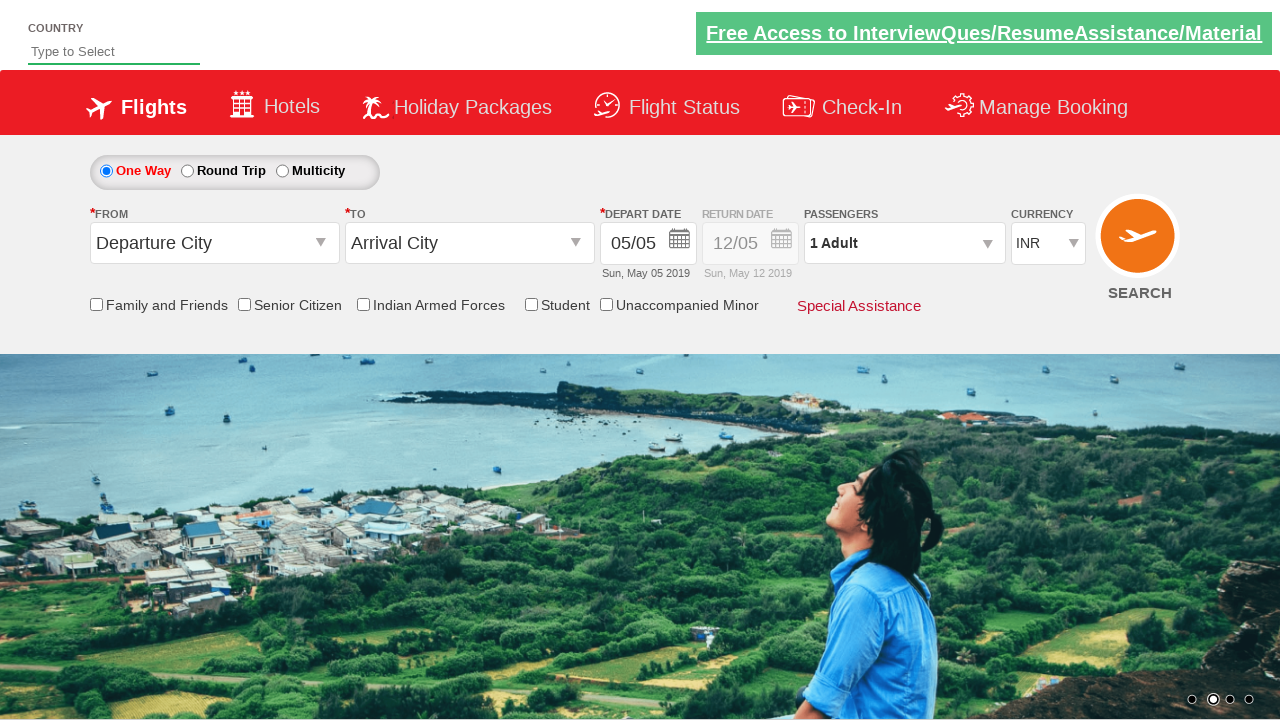

Filled autocomplete field with 'ind' on #autosuggest
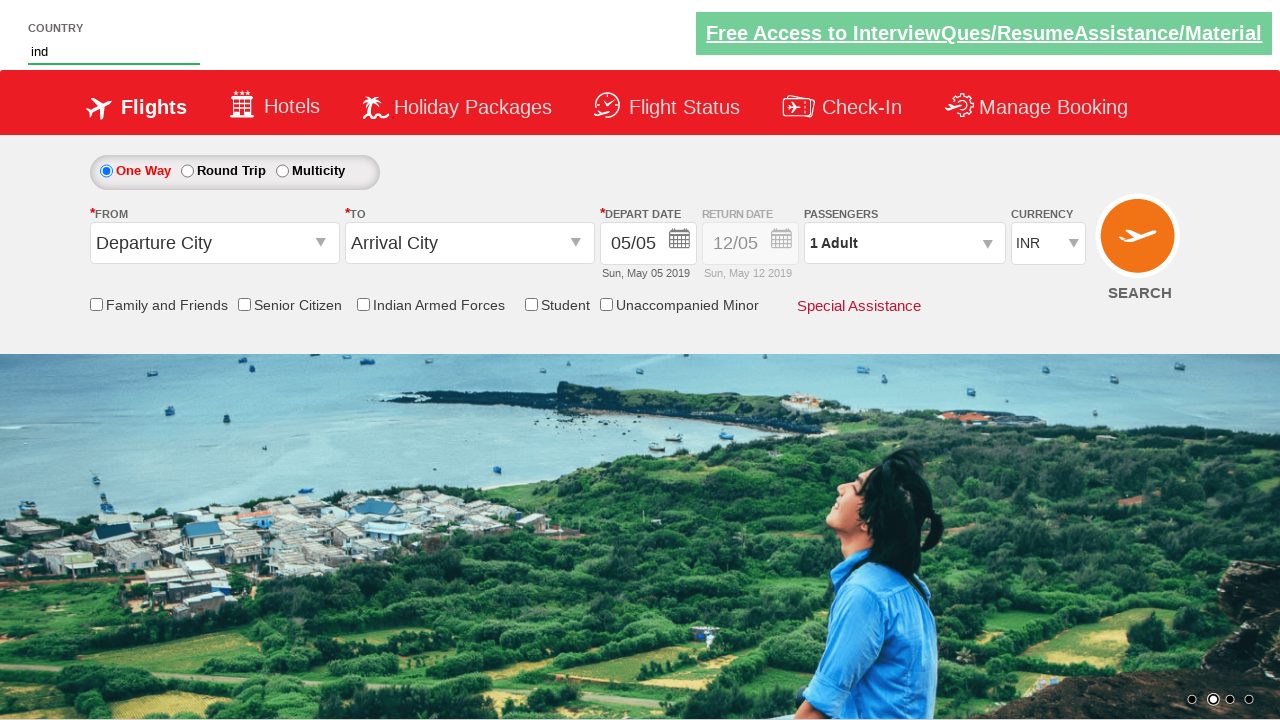

Dropdown suggestions appeared
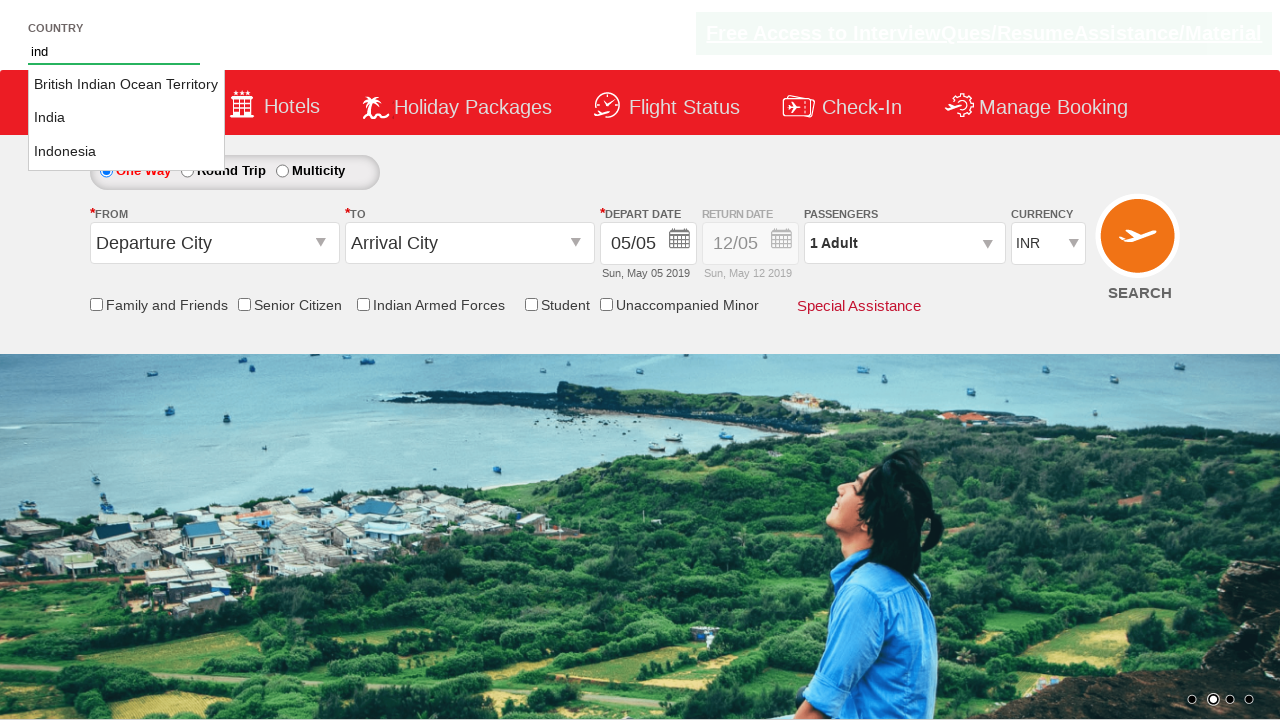

Located autocomplete suggestion elements
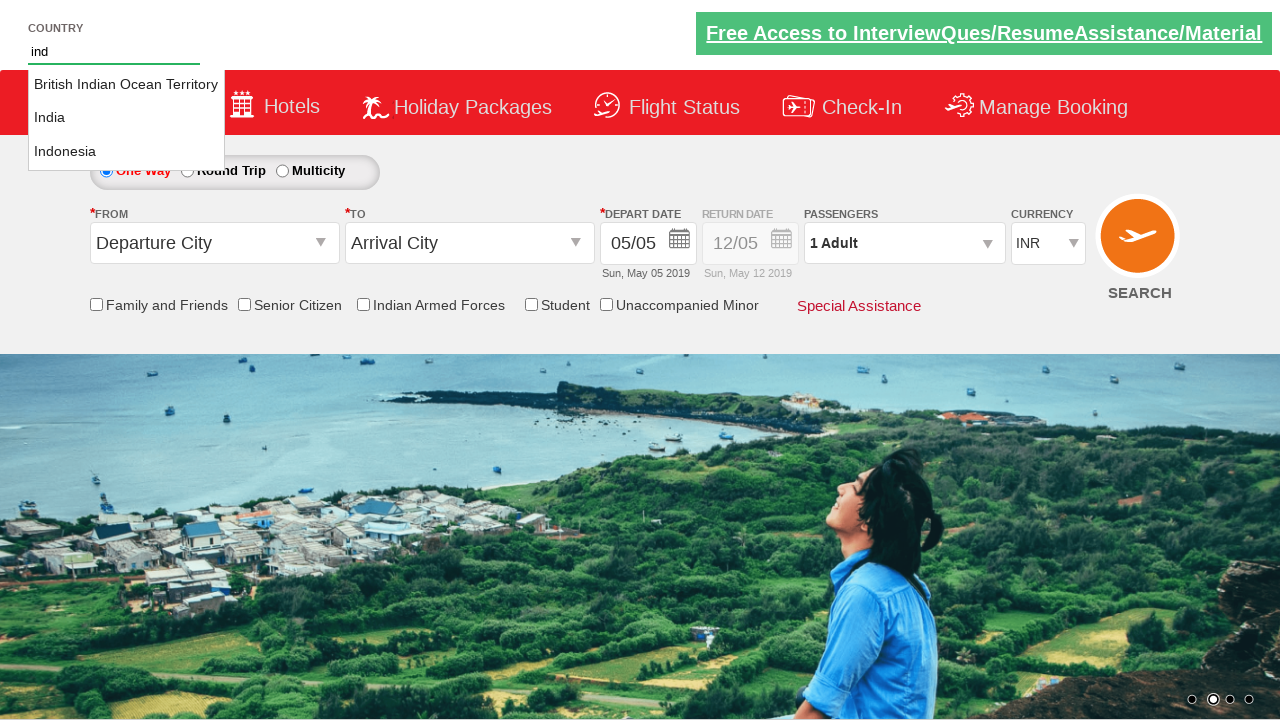

Found 3 suggestion items in dropdown
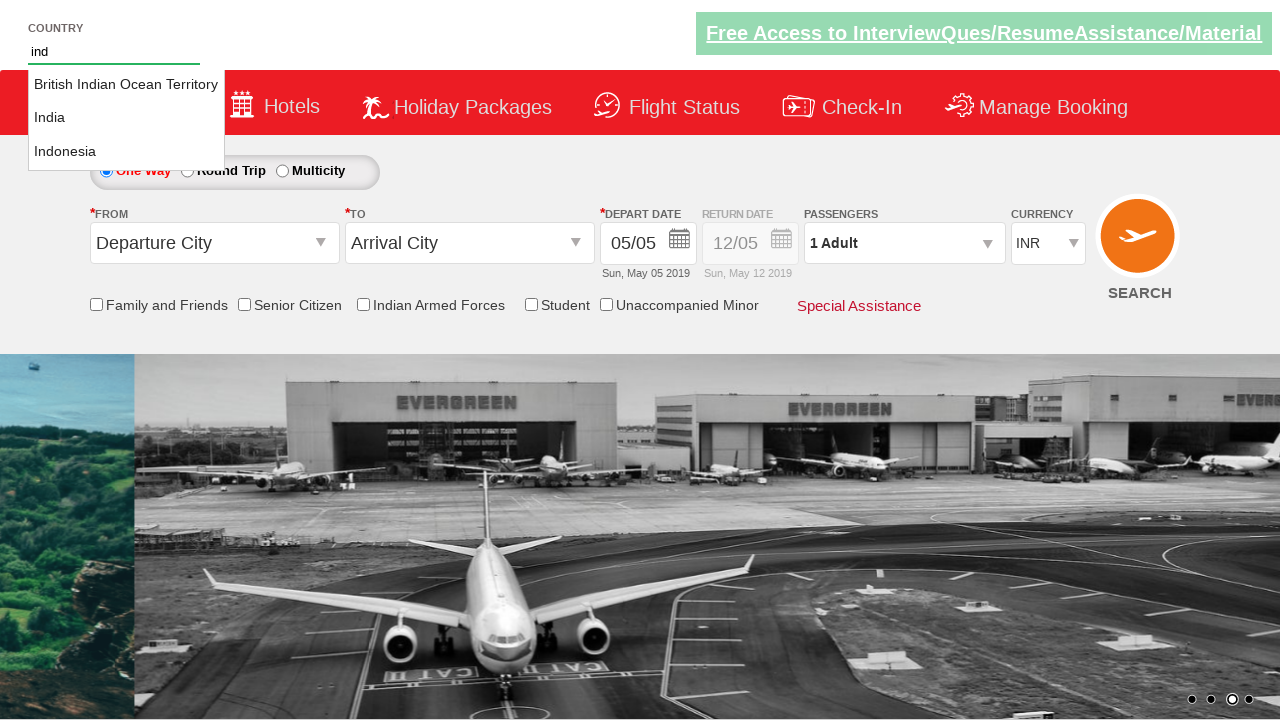

Selected 'India' from autocomplete suggestions at (126, 118) on li.ui-menu-item a >> nth=1
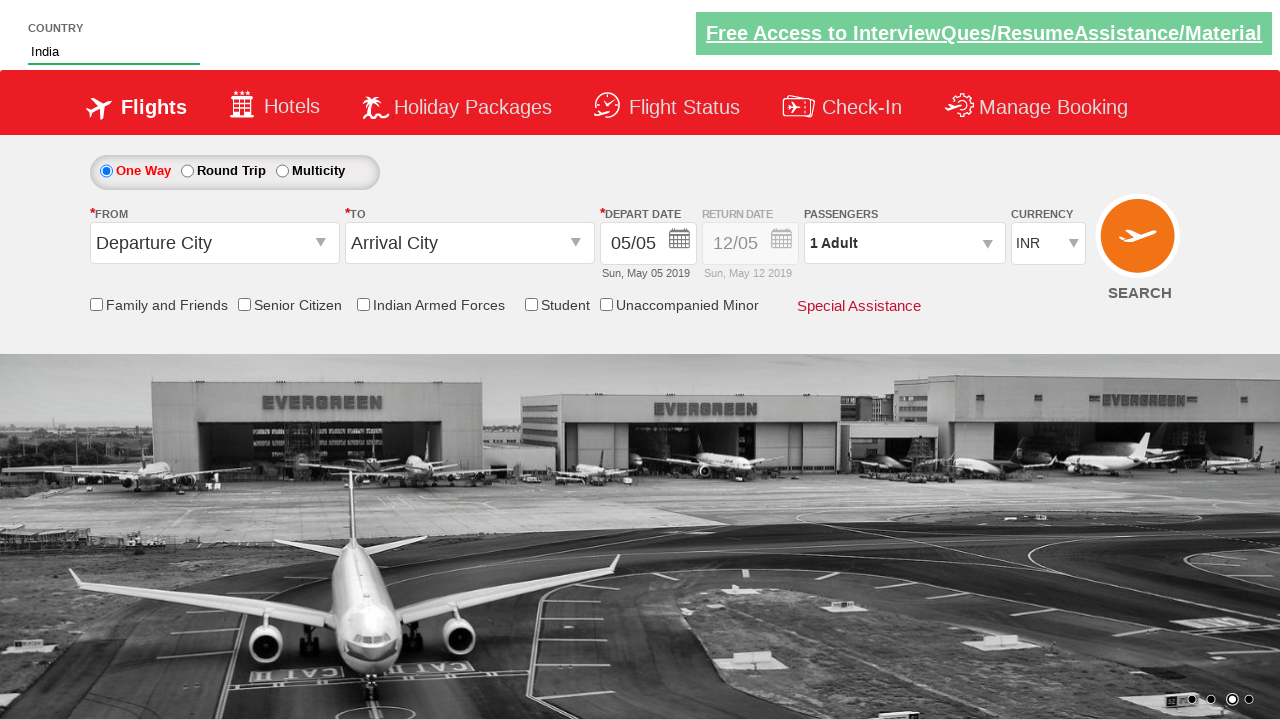

Verified 'India' is selected in autocomplete field
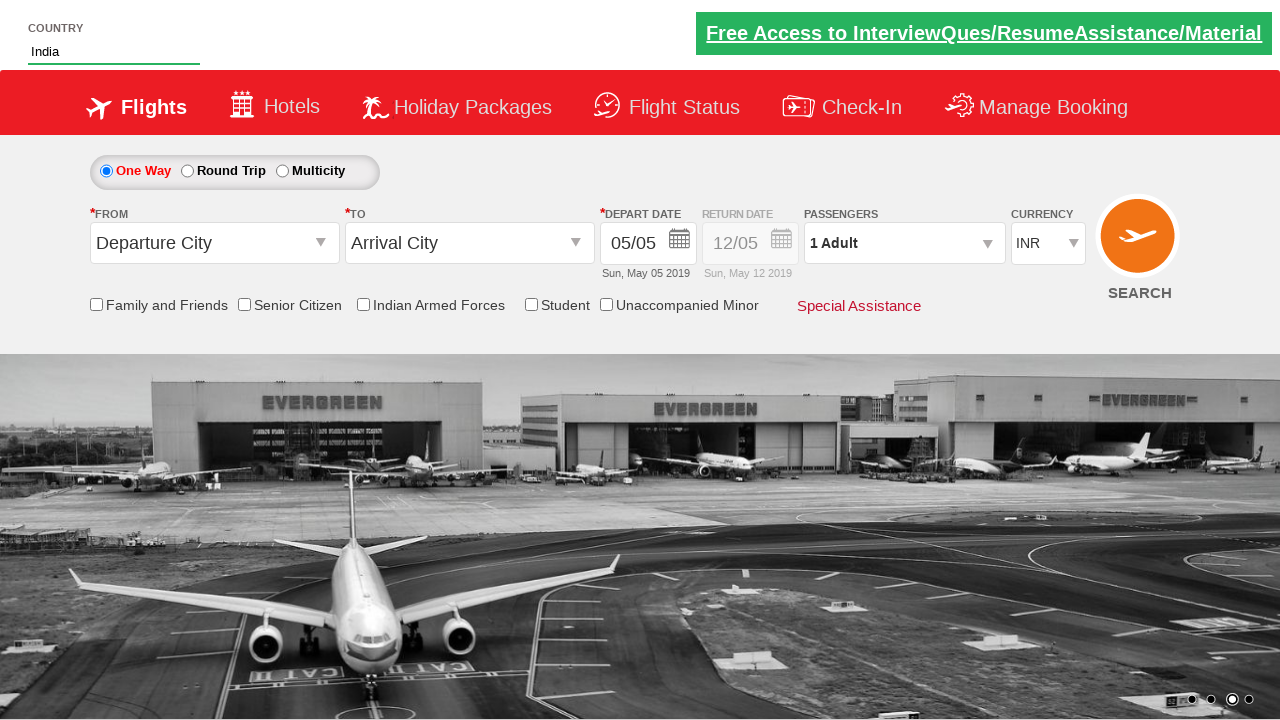

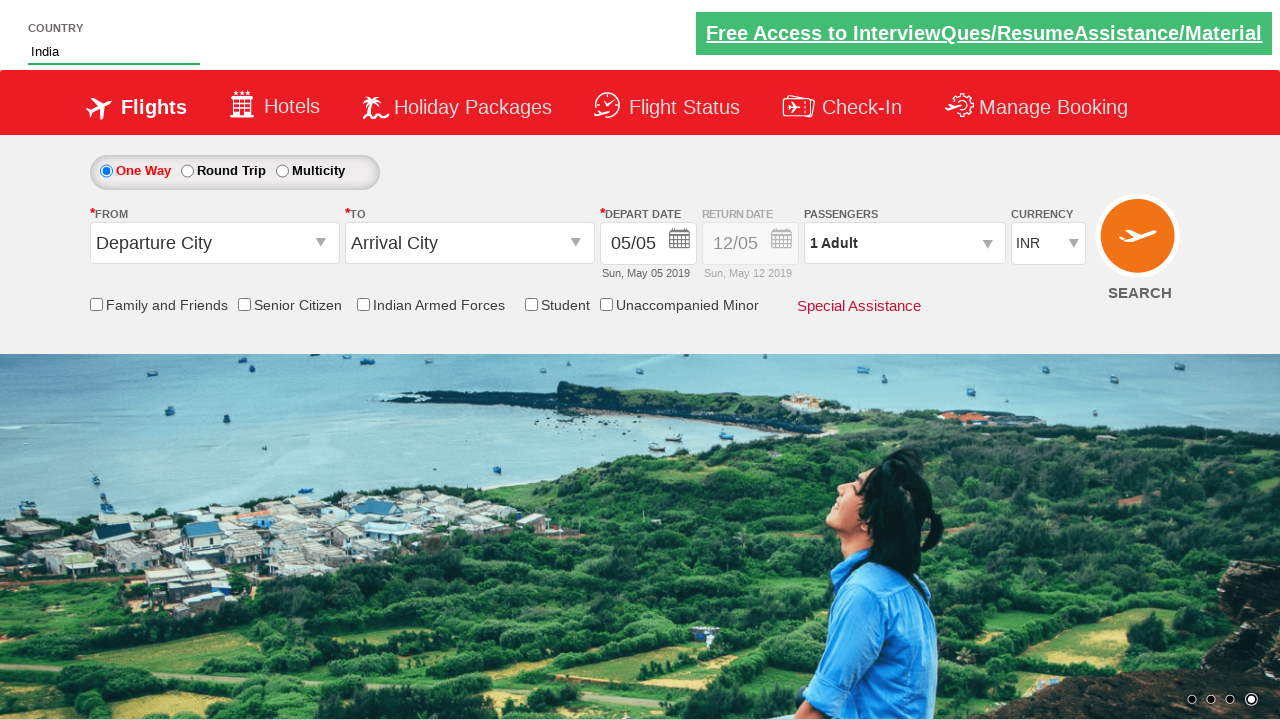